Navigates to DemoBlaze homepage and verifies that product listings with names and prices are displayed

Starting URL: https://www.demoblaze.com/

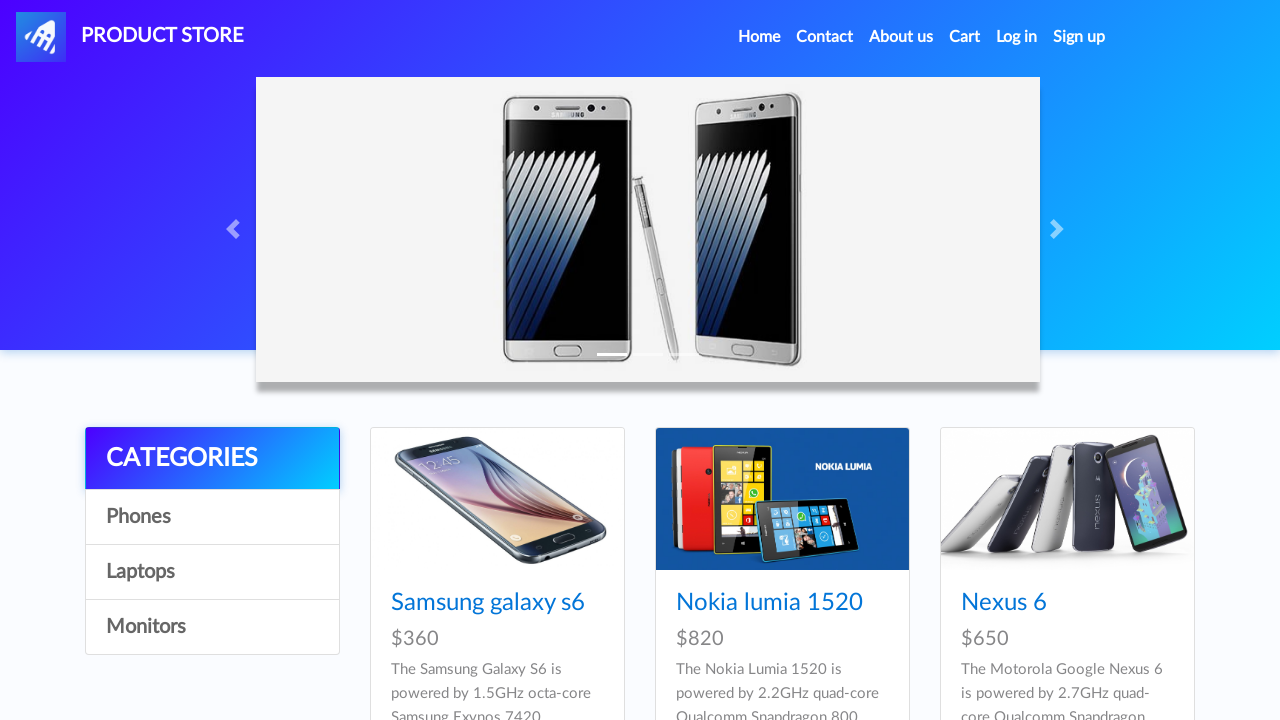

Navigated to DemoBlaze homepage
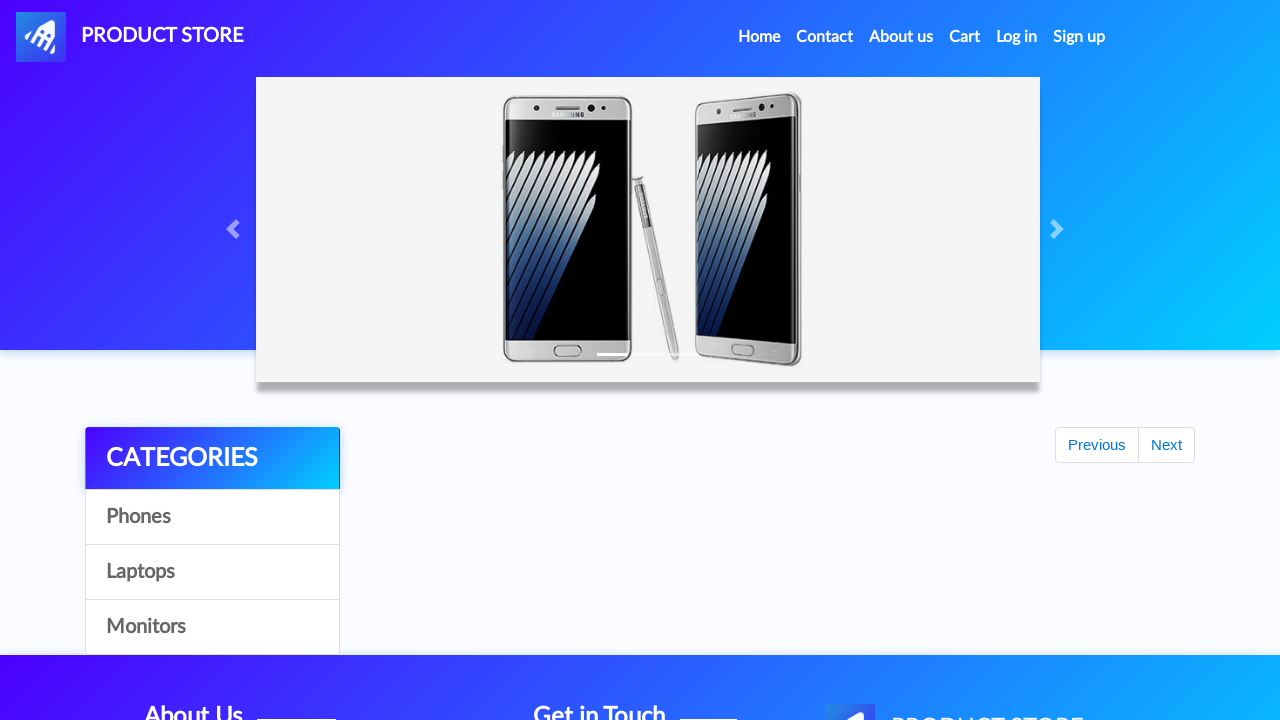

Product listings loaded - product name selectors are visible
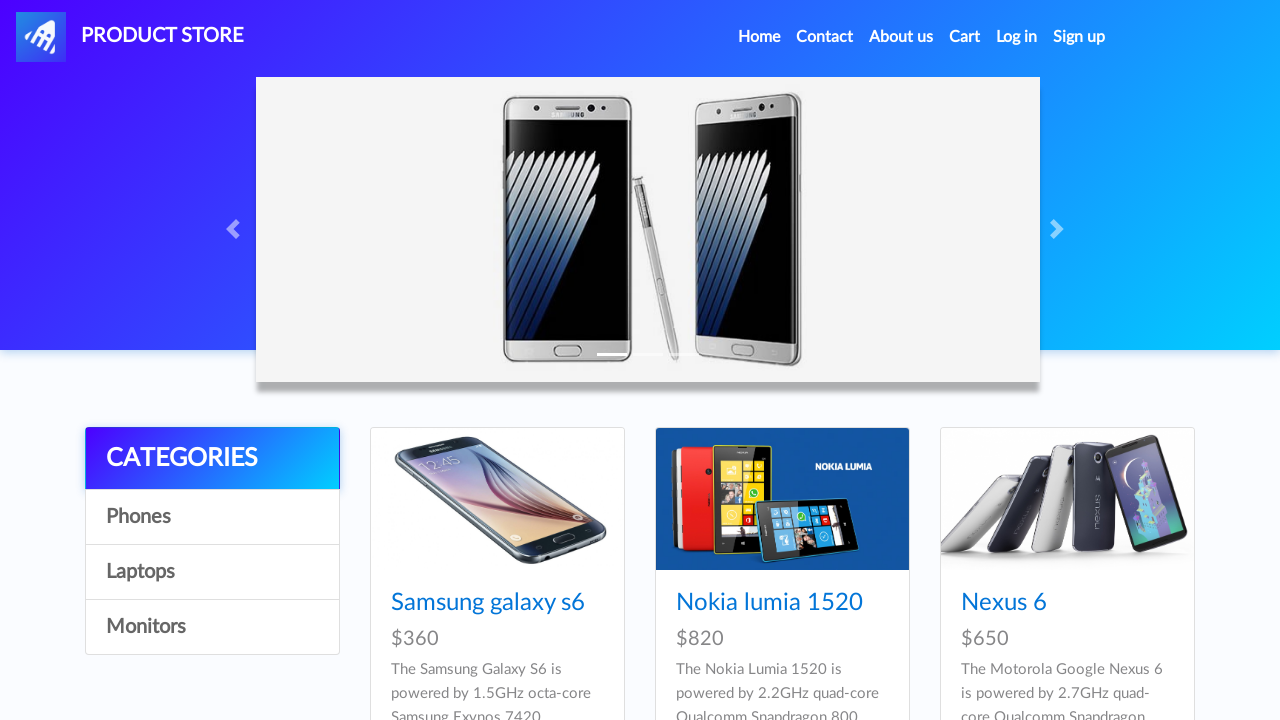

Located all product name elements
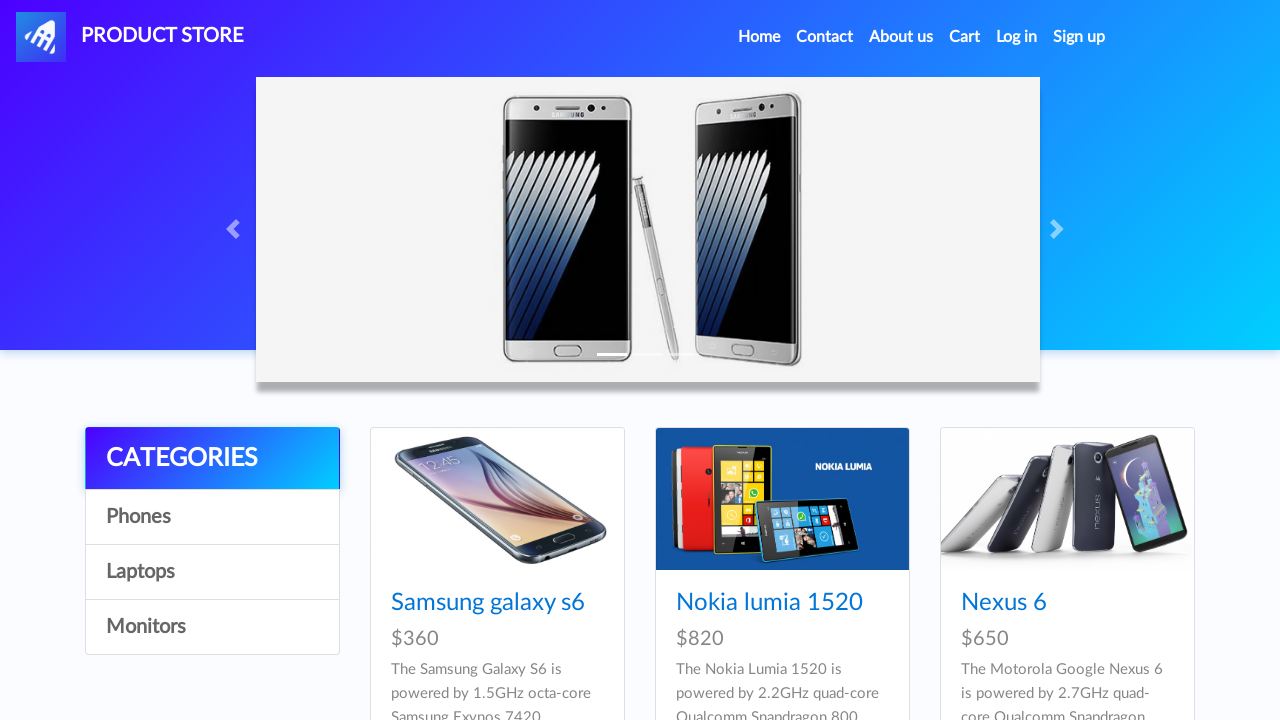

Verified that 9 product names are present
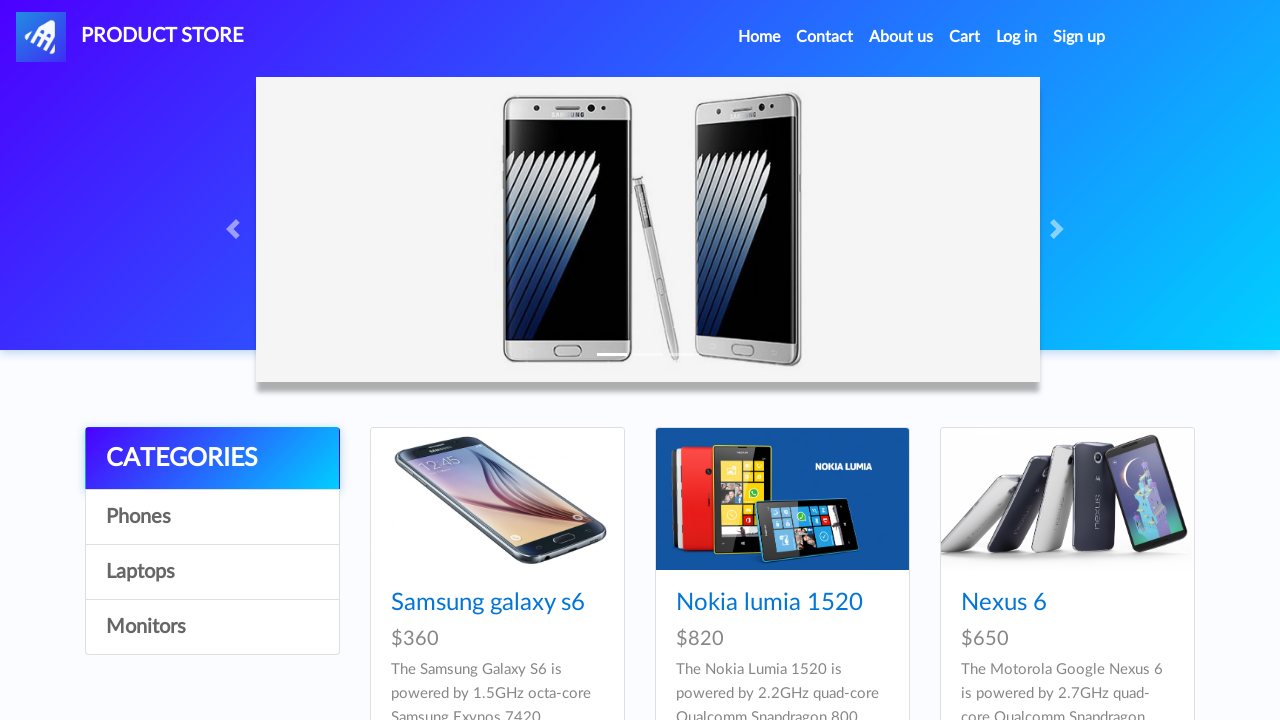

Located all product price elements
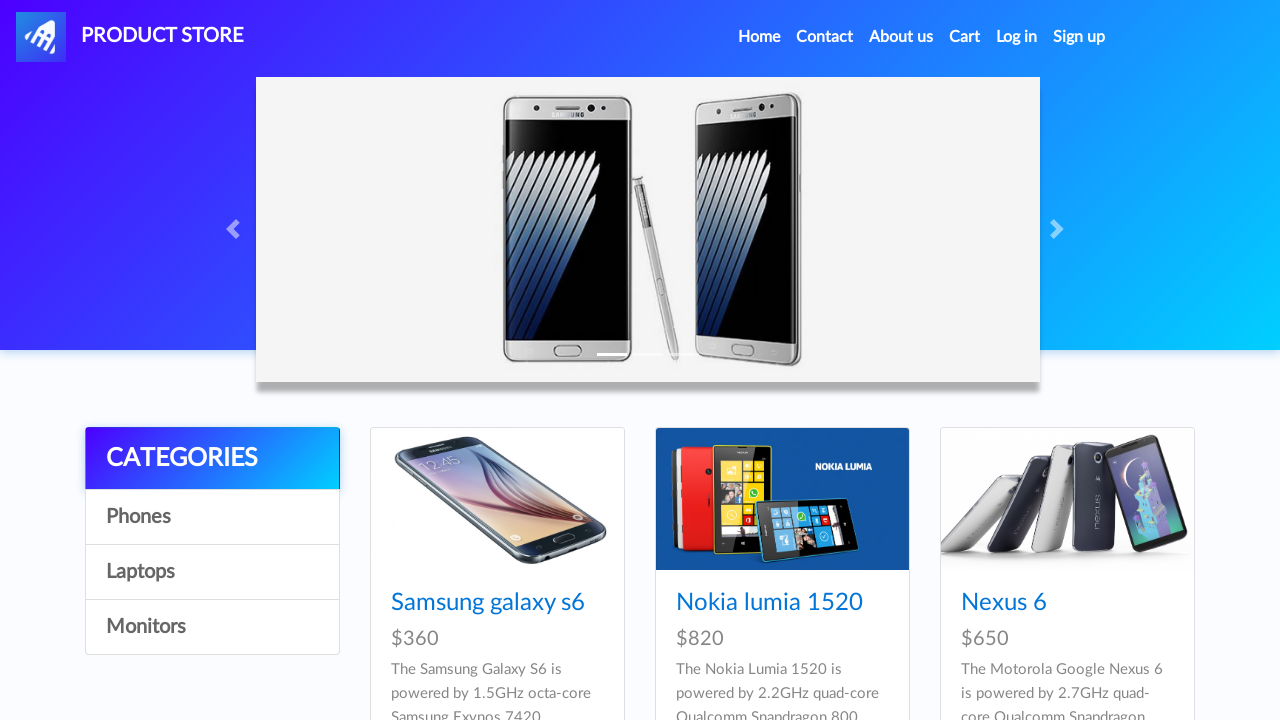

Verified that 9 product prices are present
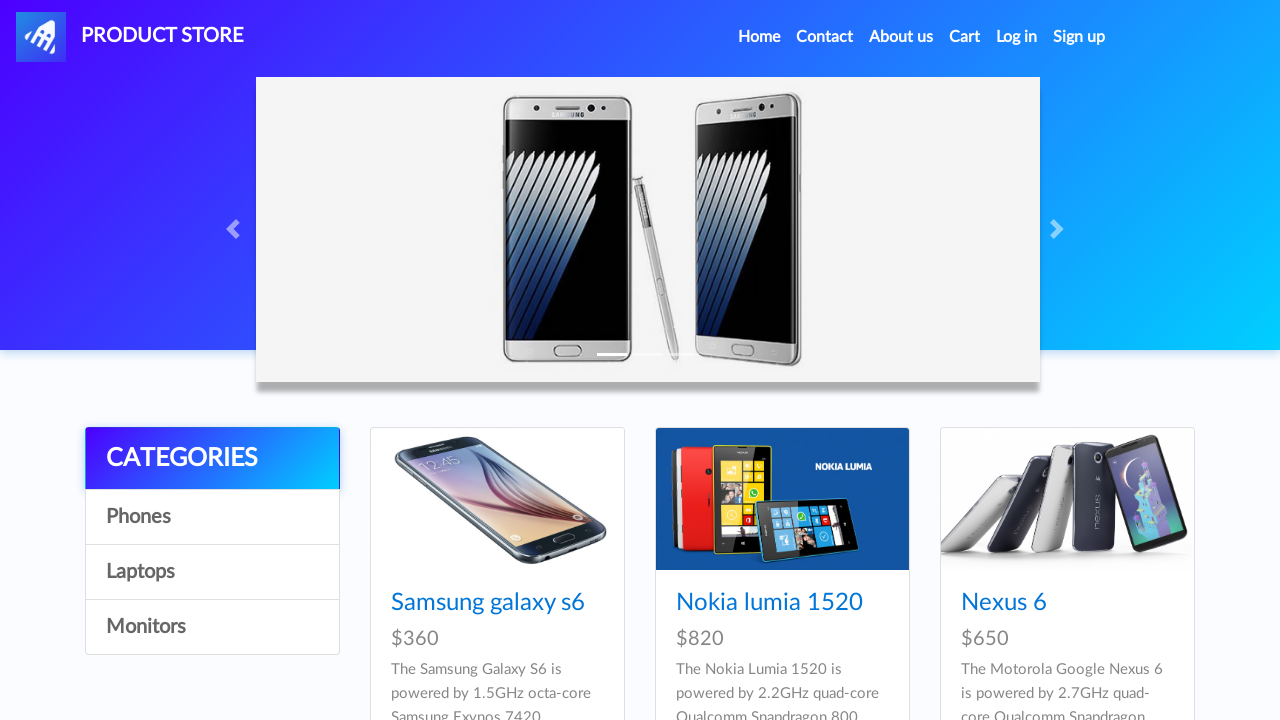

Verified that product names count (9) matches product prices count (9)
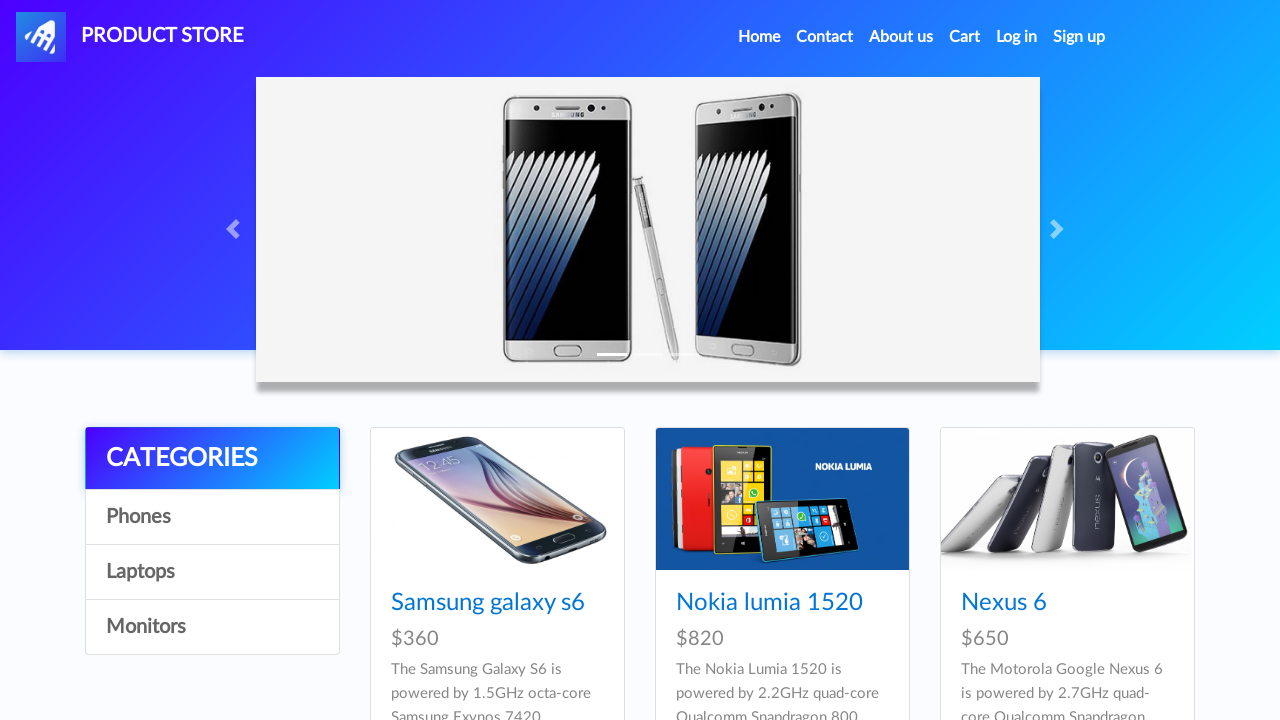

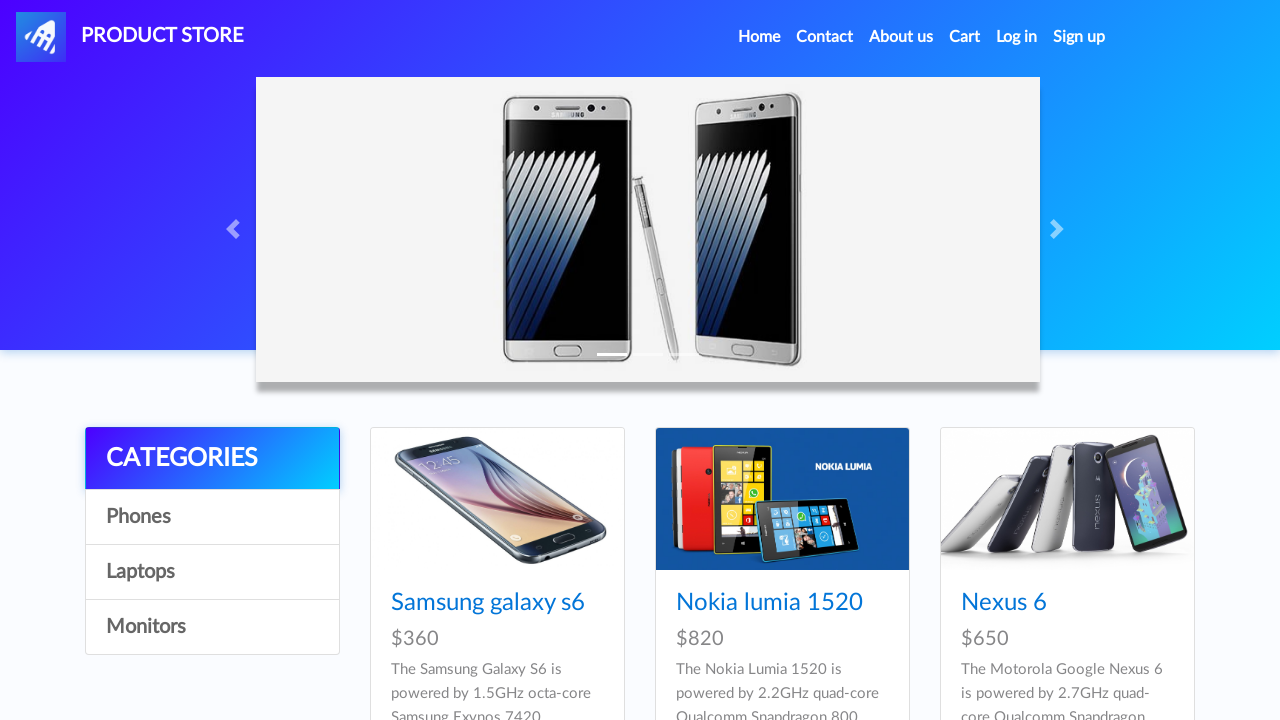